Tests color selection functionality by navigating to a product, selecting purple color, adding to cart, and verifying the selected color appears in the cart.

Starting URL: https://advantageonlineshopping.com/

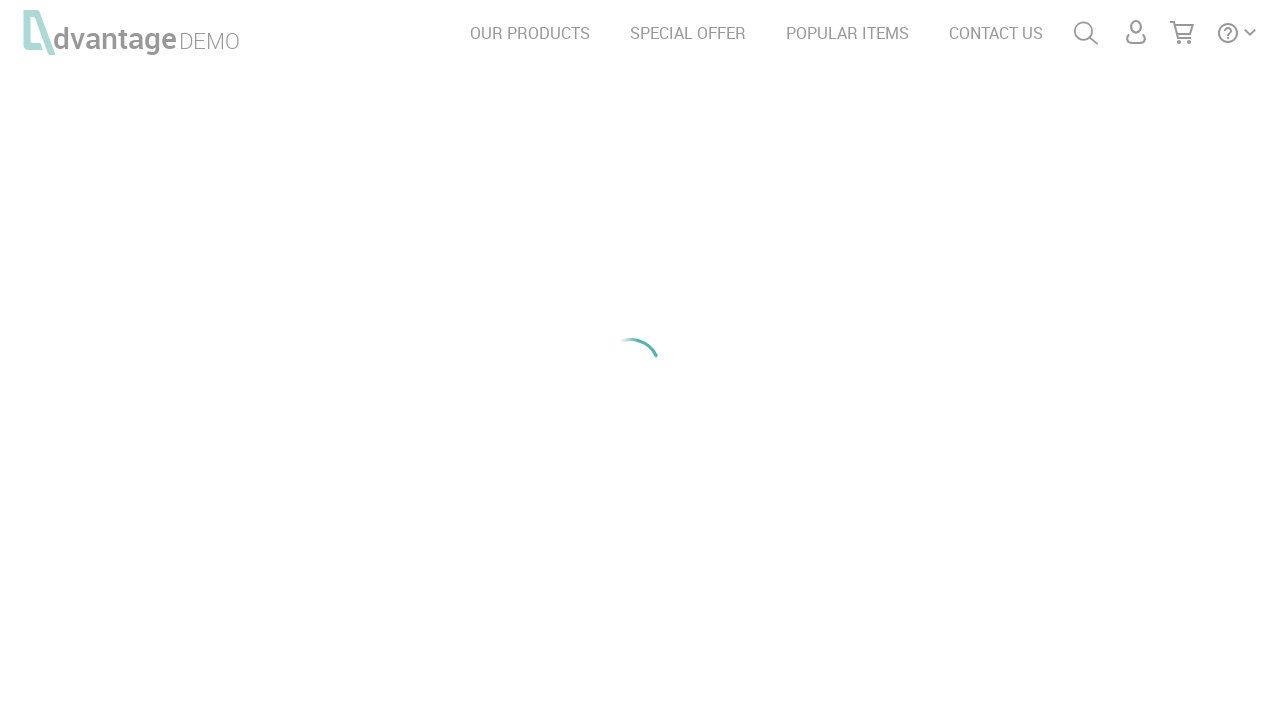

Waited for 'see offer' button to load
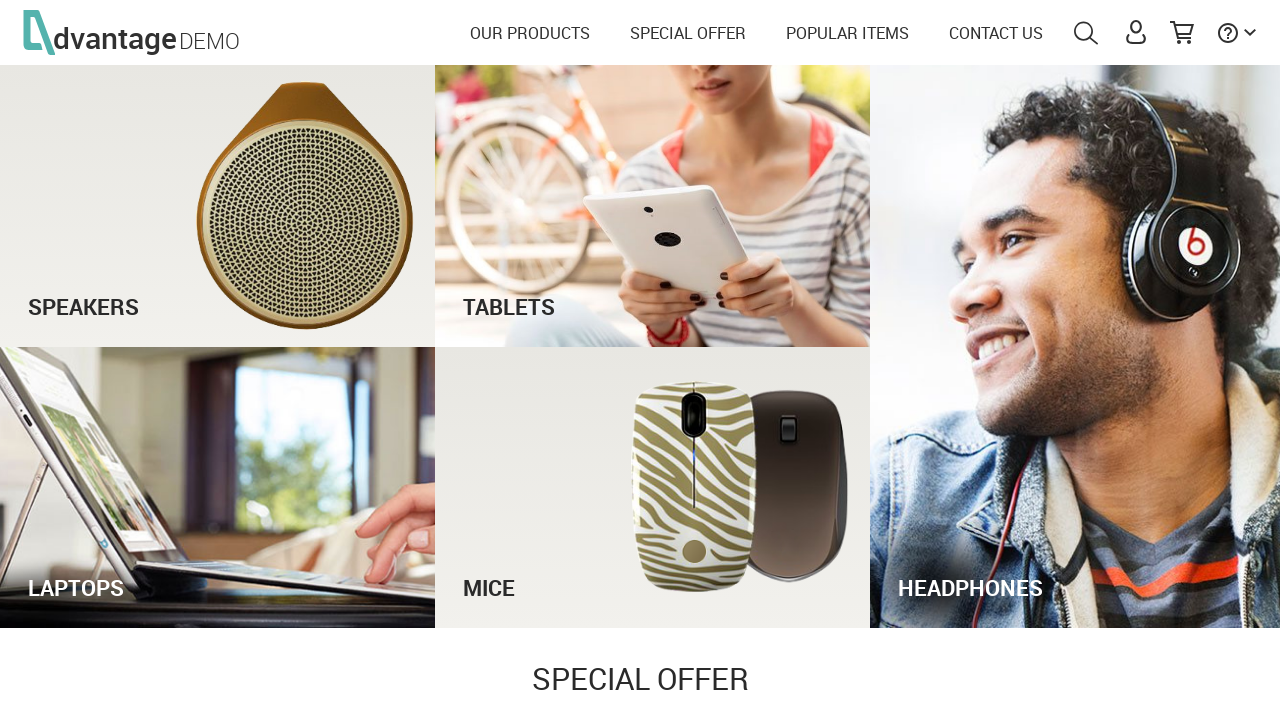

Clicked 'see offer' button to navigate to product page at (952, 360) on #see_offer_btn
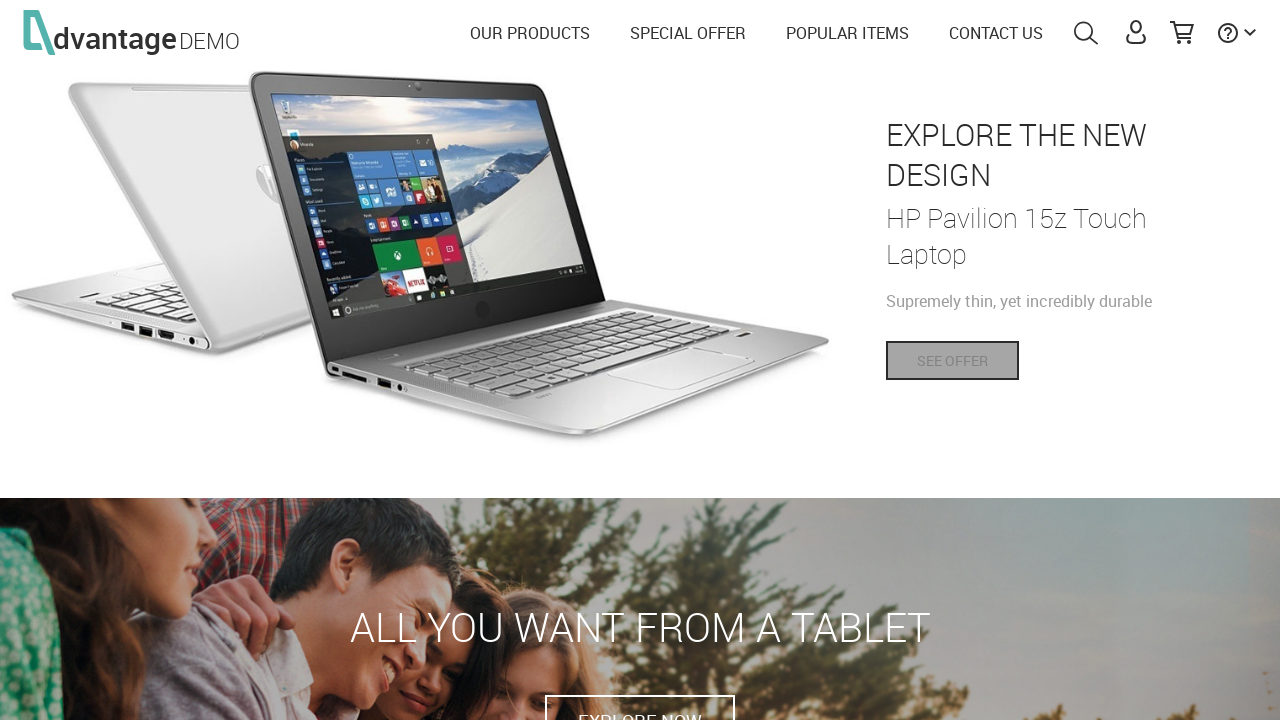

Waited for product page to fully load
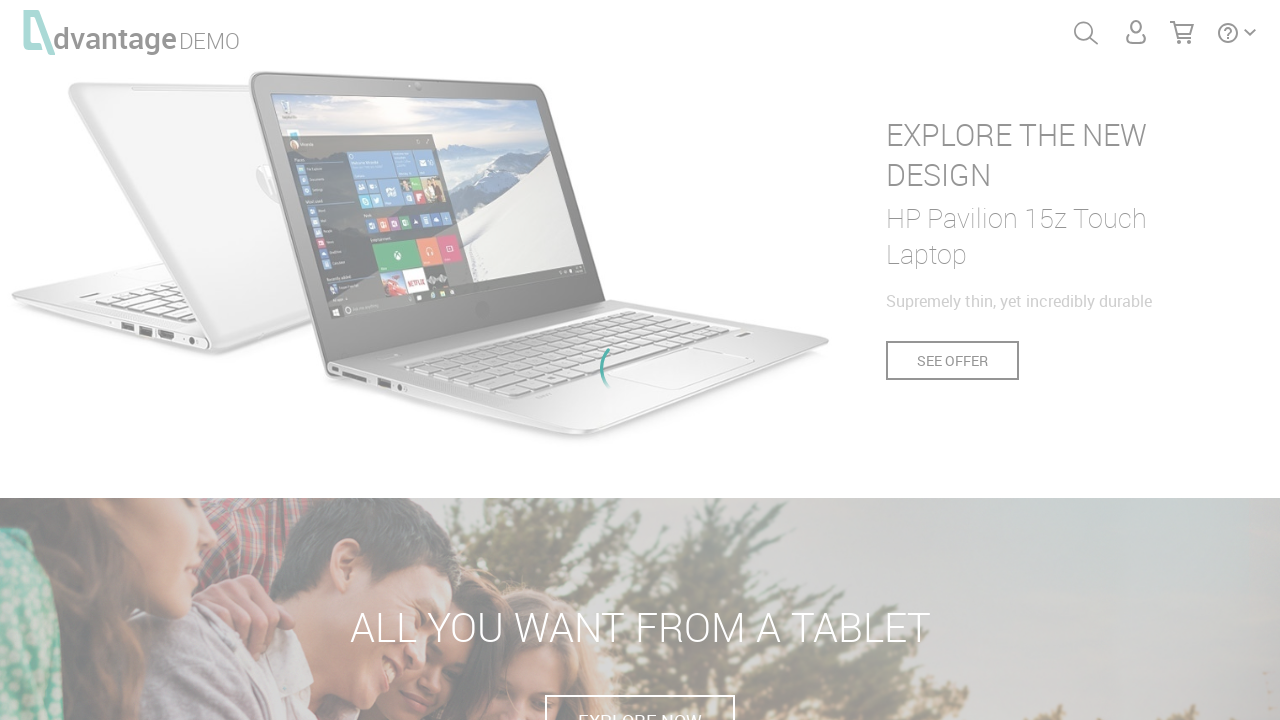

Selected purple color option at (912, 385) on xpath=/html/body/div[3]/section/article[1]/div[2]/div[2]/div/div[1]/div[2]/span[
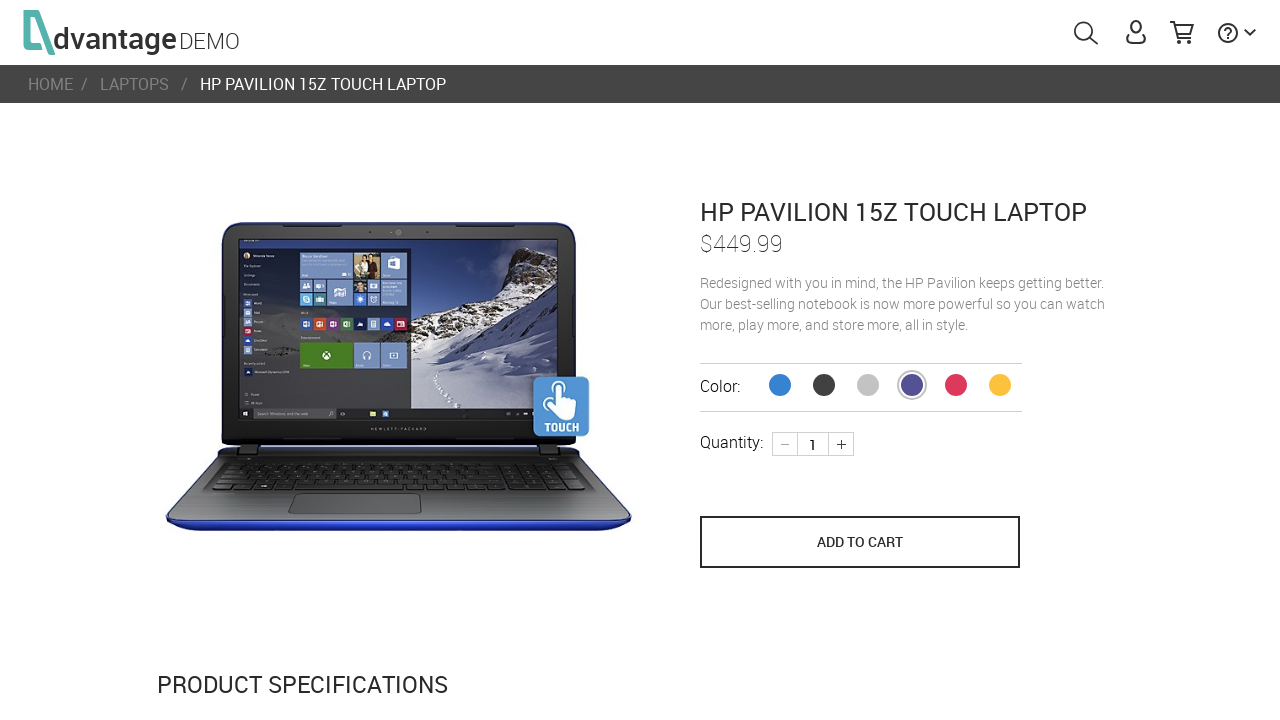

Clicked 'add to cart' button at (860, 542) on xpath=/html/body/div[3]/section/article[1]/div[2]/div[2]/div/div[4]/button
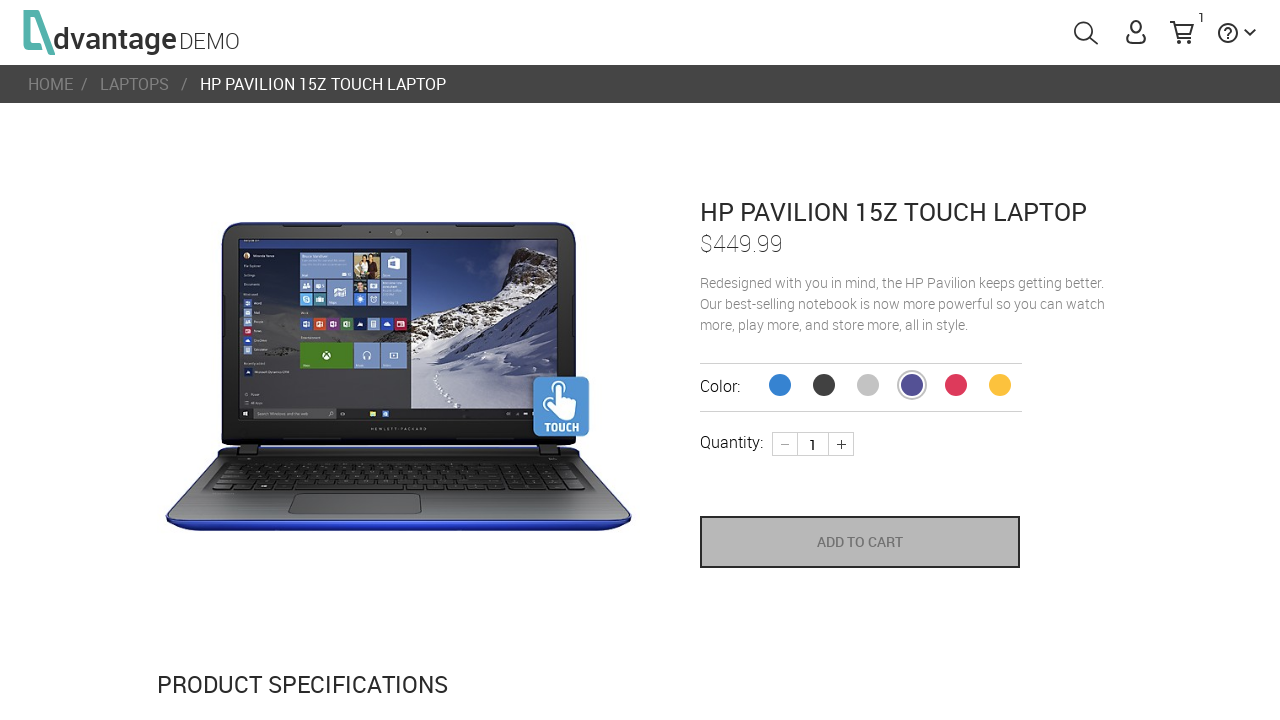

Clicked cart menu to open shopping cart at (1182, 32) on #menuCart
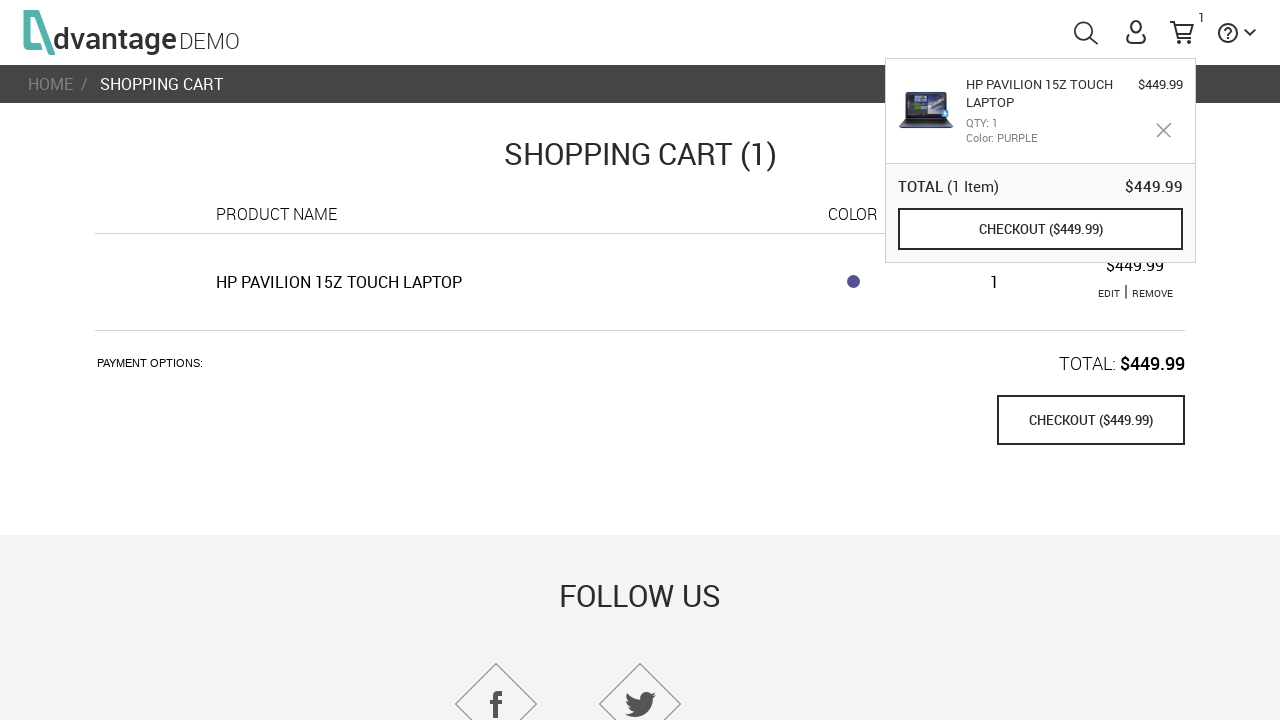

Waited for cart contents to load
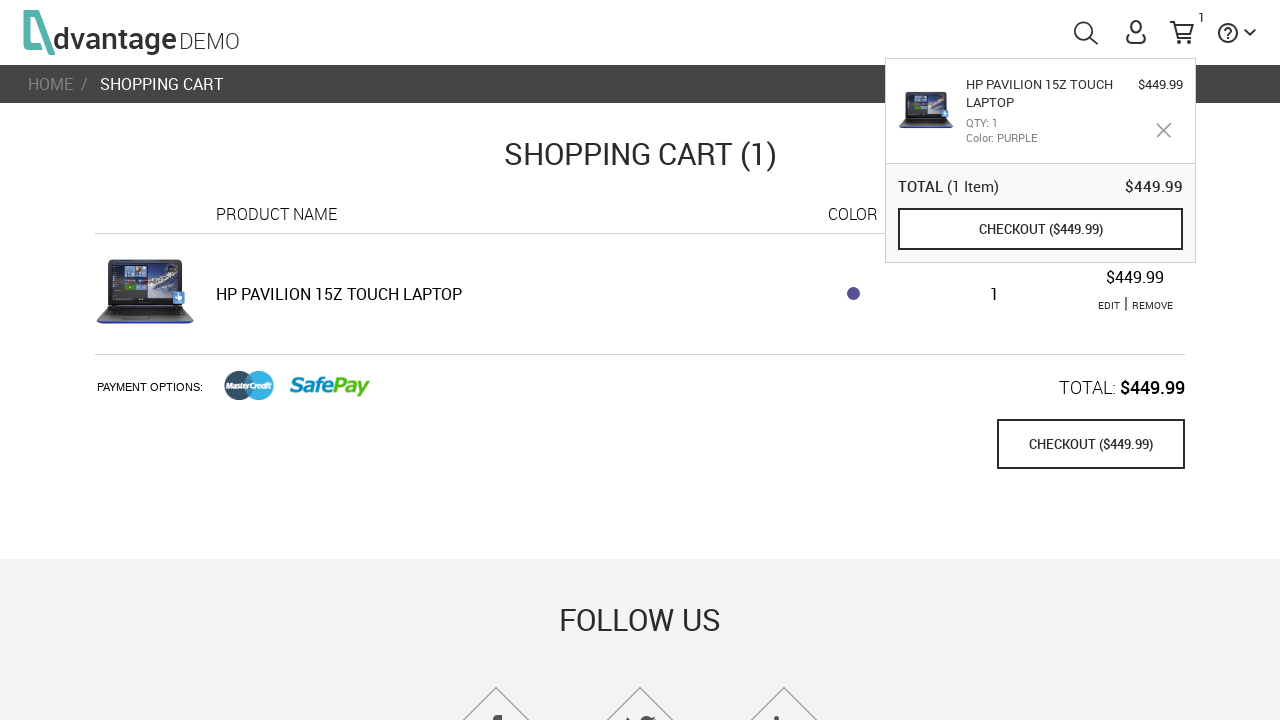

Retrieved color text from cart: PURPLE
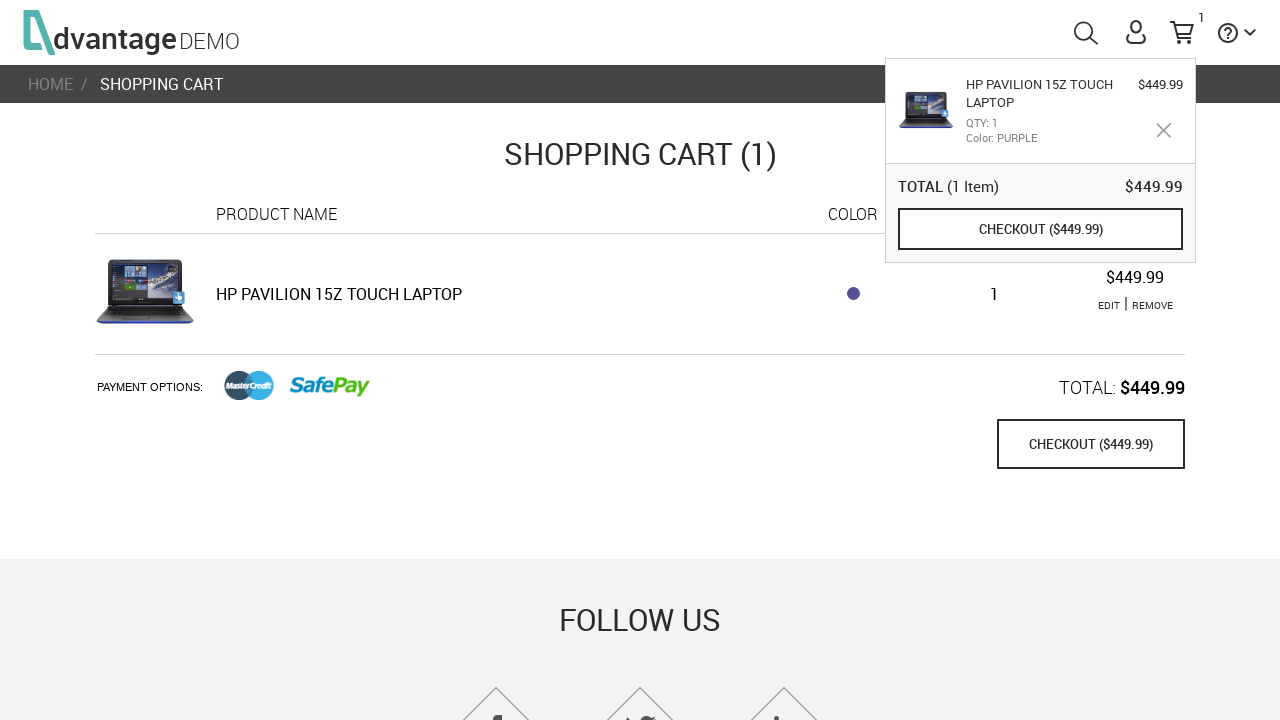

Verified that 'PURPLE' color appears in cart
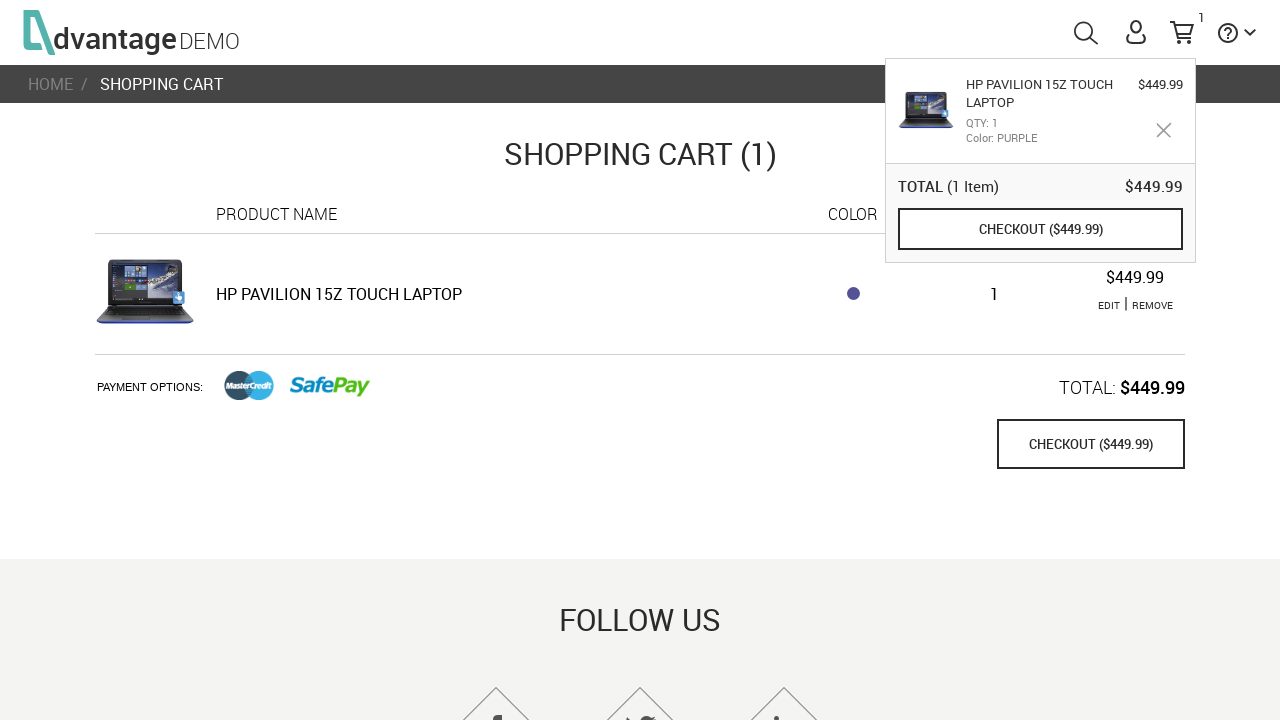

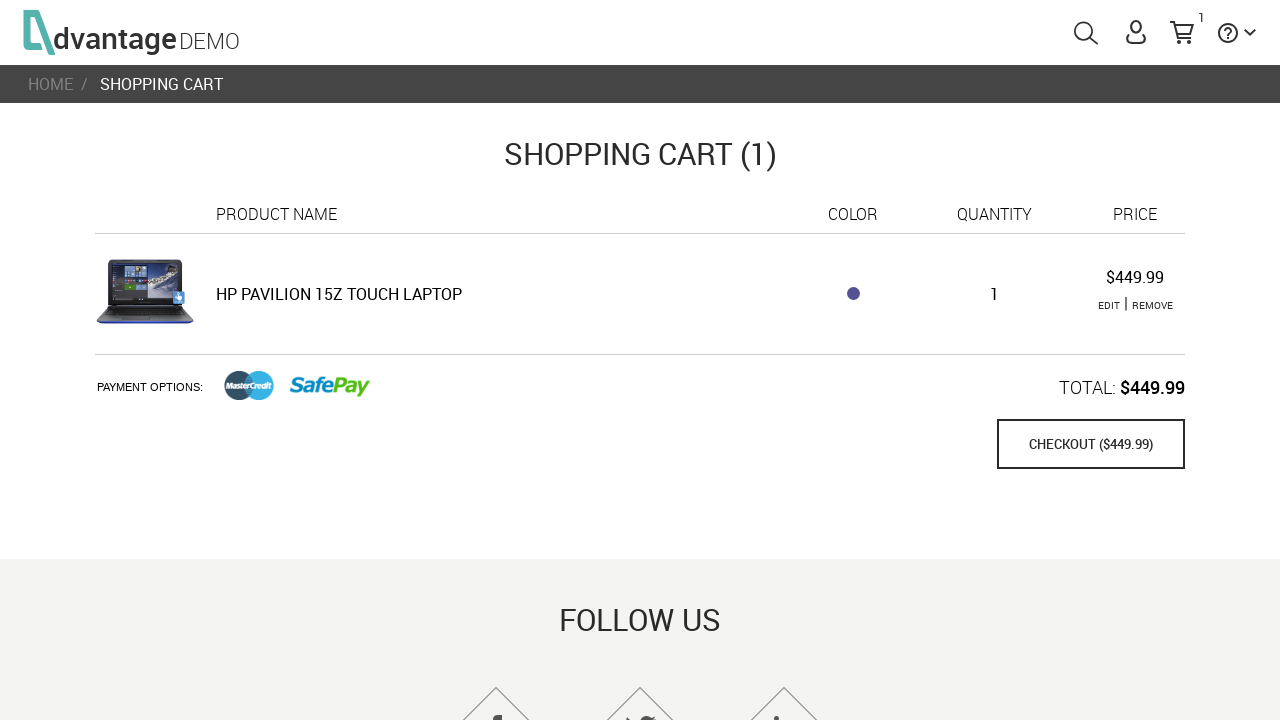